Tests the "Alert with OK" functionality by clicking the alert button, accepting the alert, and verifying the alert text.

Starting URL: https://demo.automationtesting.in/Alerts.html

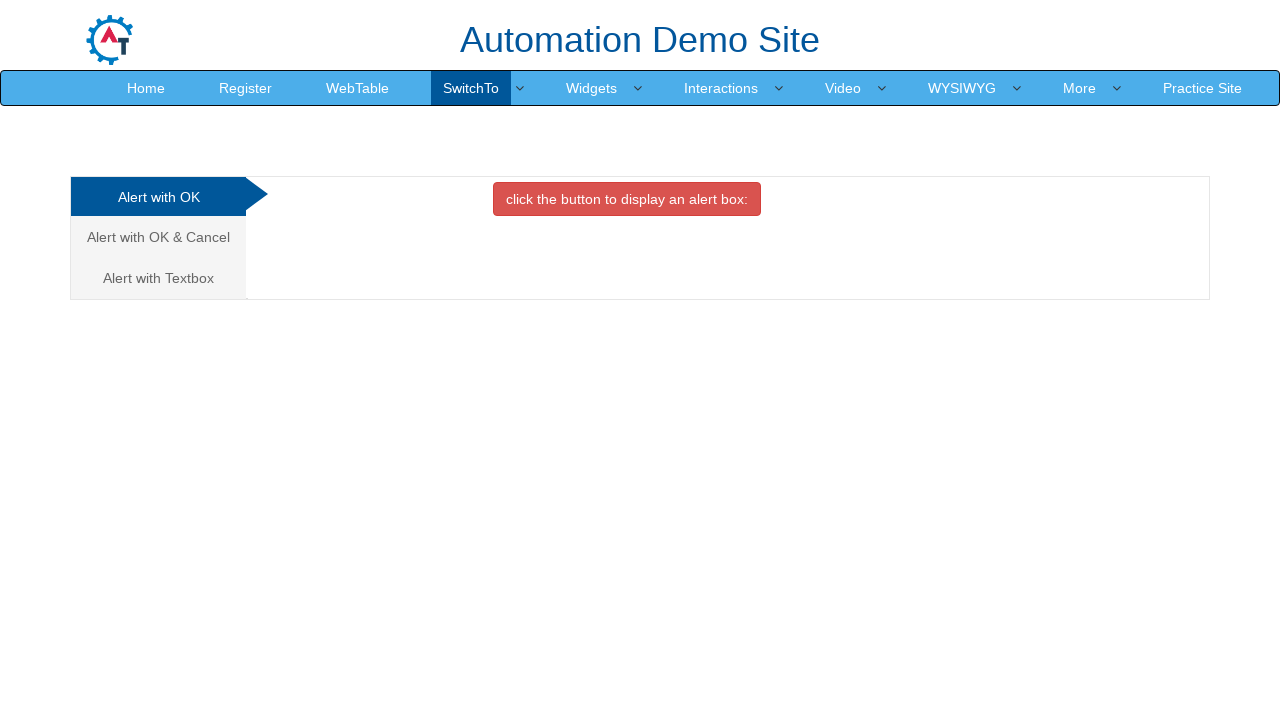

Clicked 'Alert with OK' tab at (158, 197) on a[href='#OKTab']
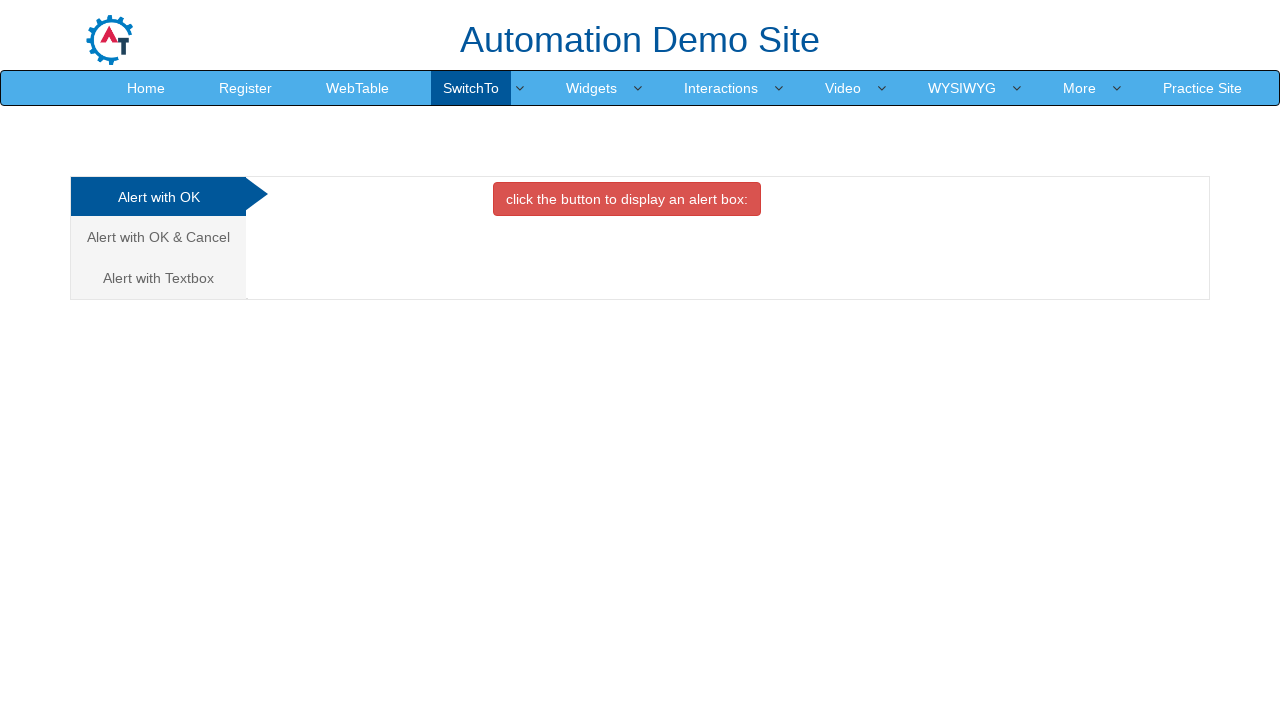

Clicked button to display alert box at (627, 199) on button[onclick='alertbox()']
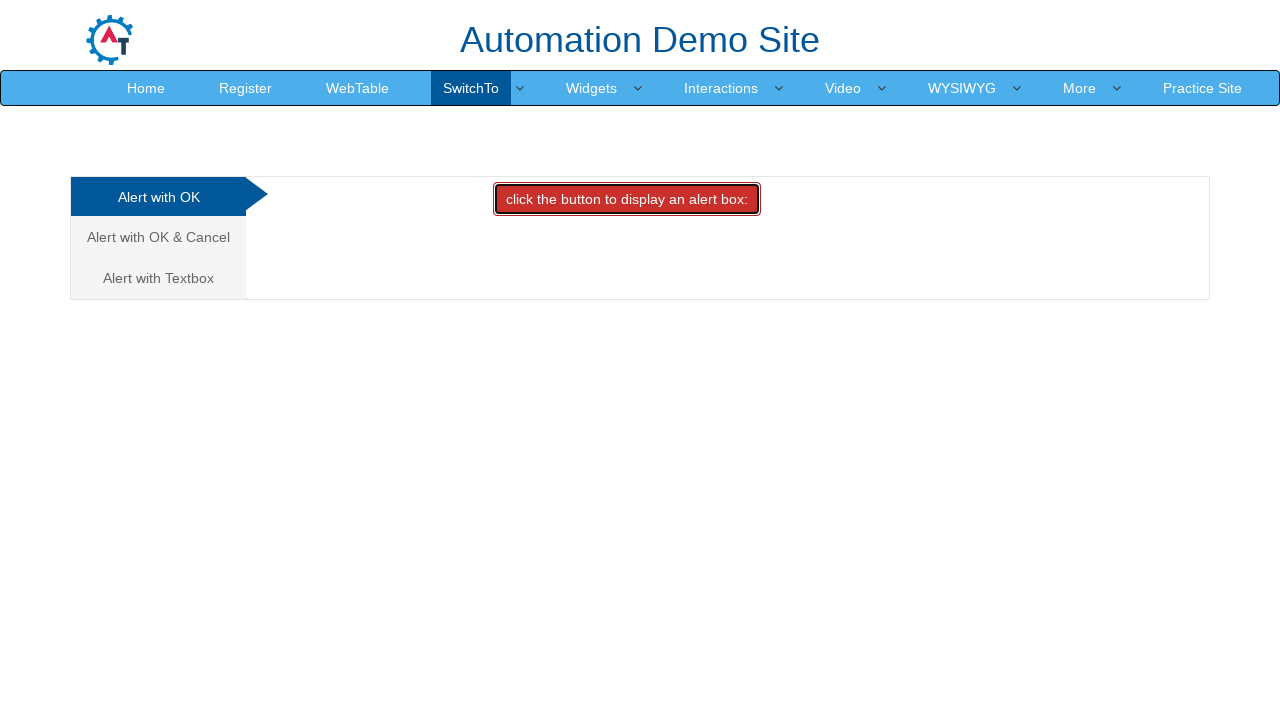

Set up dialog handler to accept alert
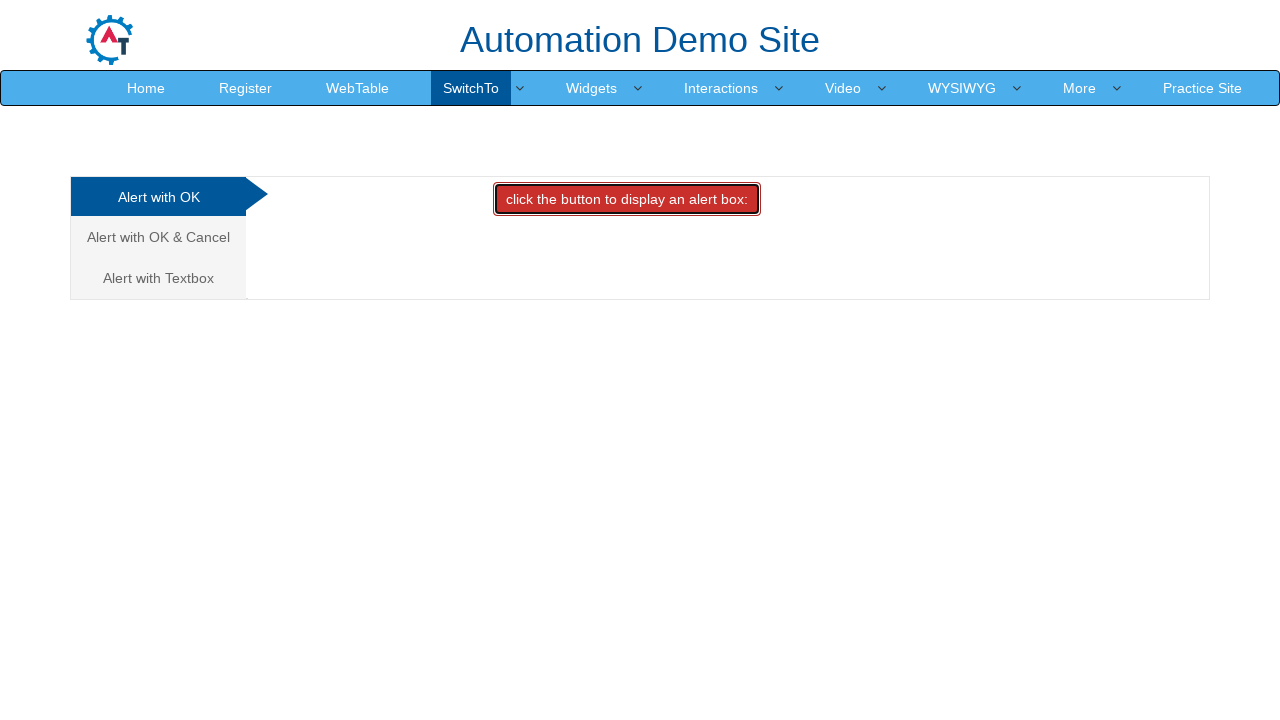

Waited 500ms for alert to be handled
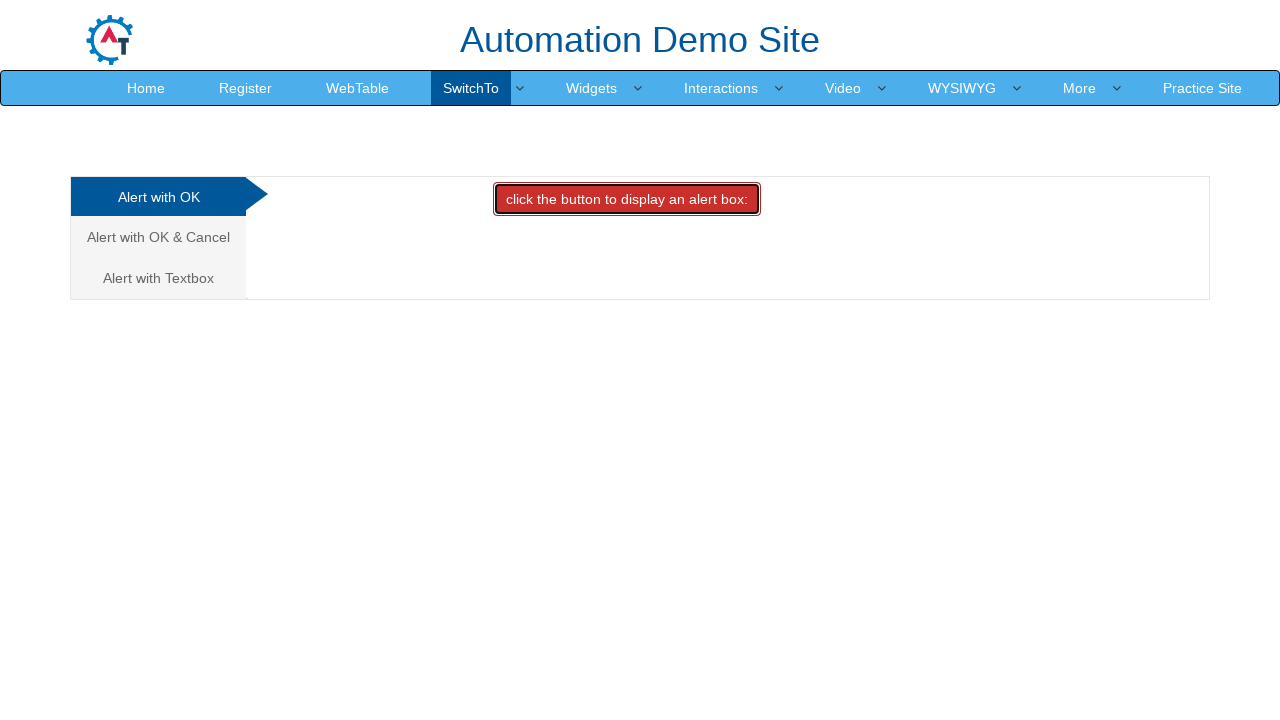

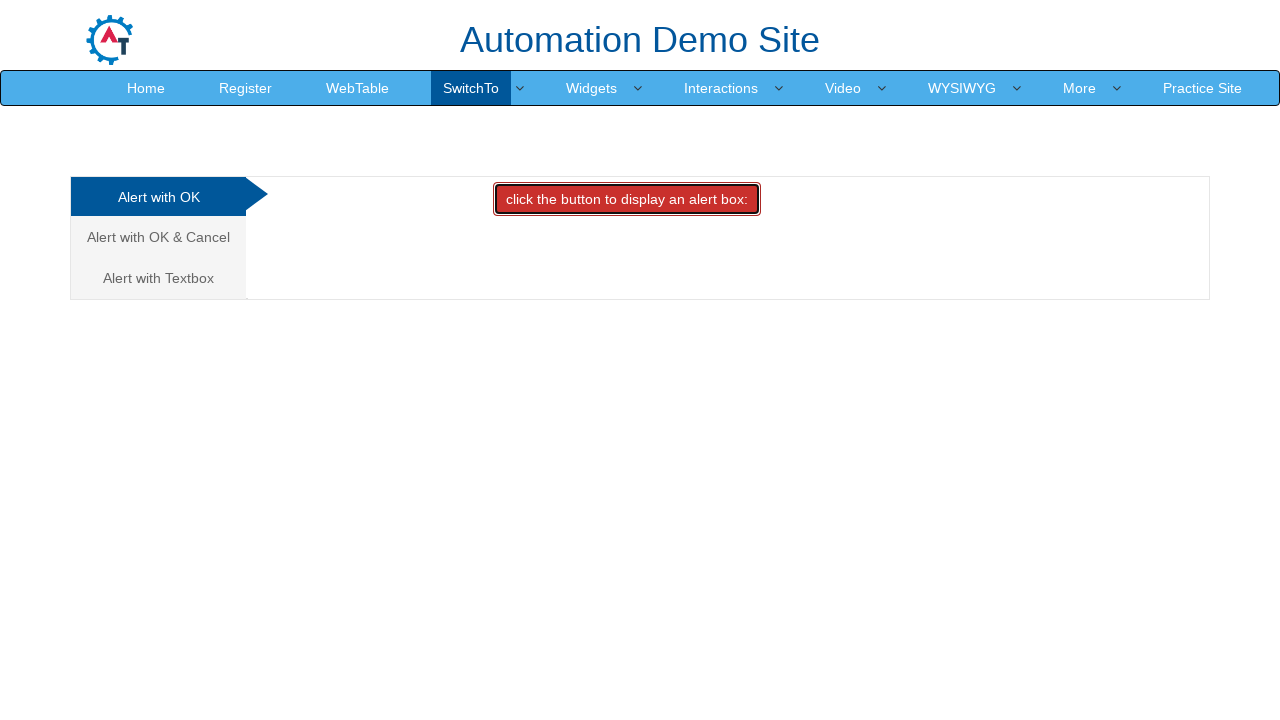